Tests that other controls are hidden when editing a todo item

Starting URL: https://demo.playwright.dev/todomvc

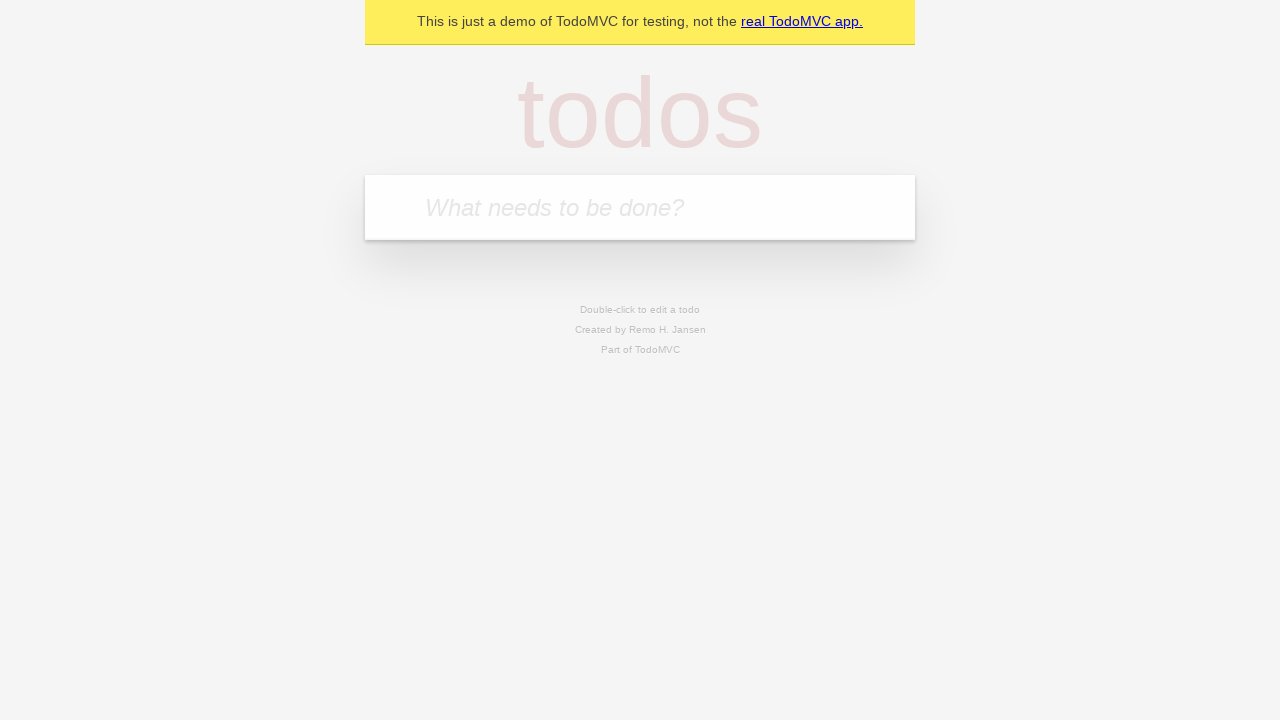

Filled new todo input with 'buy some cheese' on internal:attr=[placeholder="What needs to be done?"i]
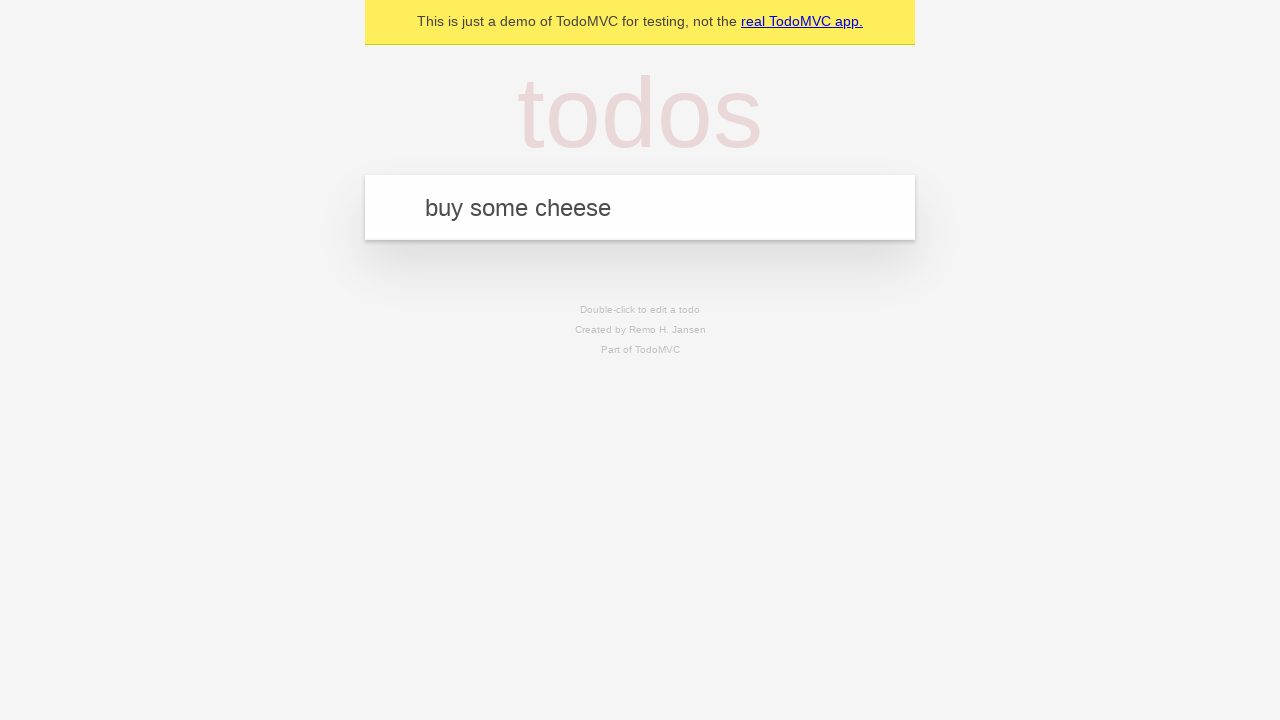

Pressed Enter to create first todo on internal:attr=[placeholder="What needs to be done?"i]
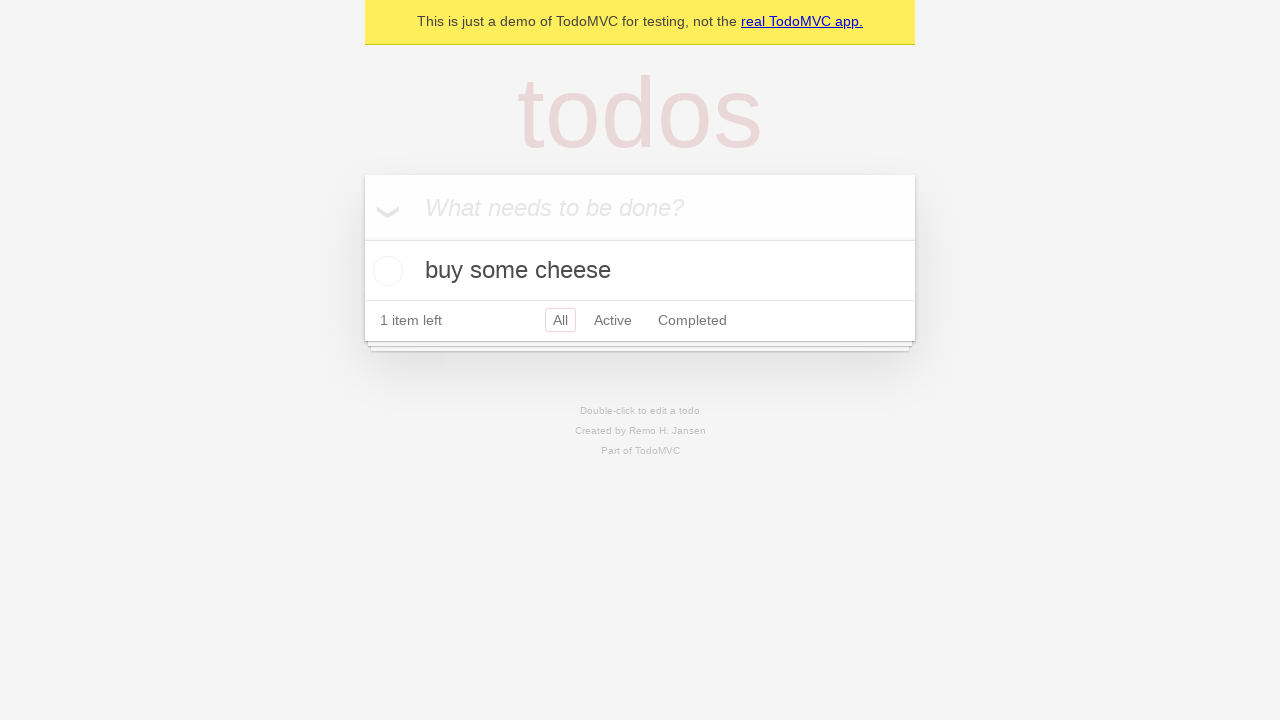

Filled new todo input with 'feed the cat' on internal:attr=[placeholder="What needs to be done?"i]
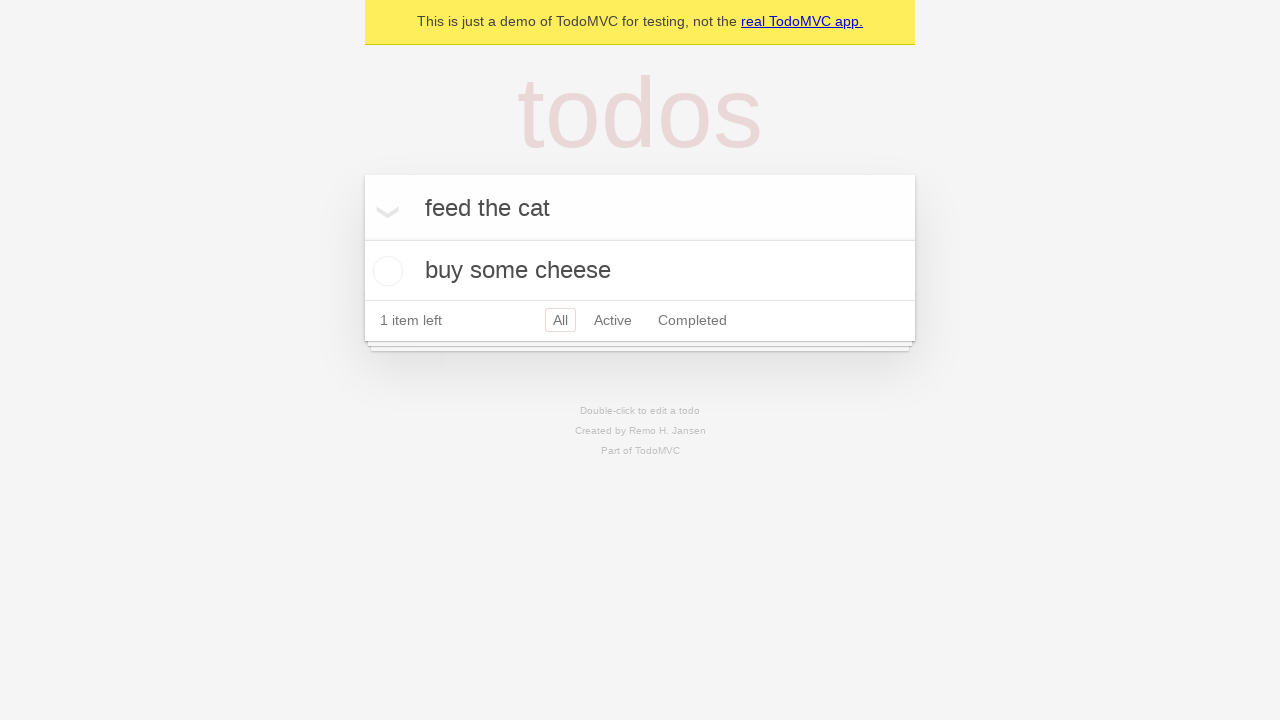

Pressed Enter to create second todo on internal:attr=[placeholder="What needs to be done?"i]
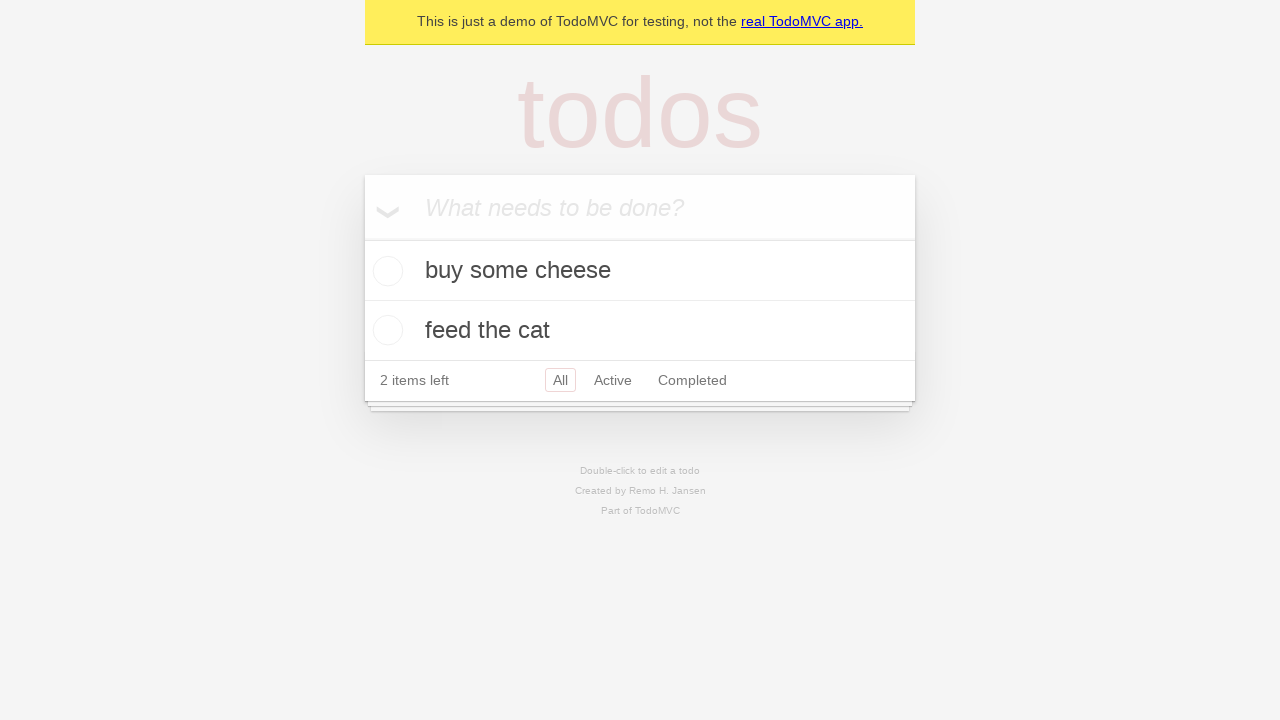

Filled new todo input with 'book a doctors appointment' on internal:attr=[placeholder="What needs to be done?"i]
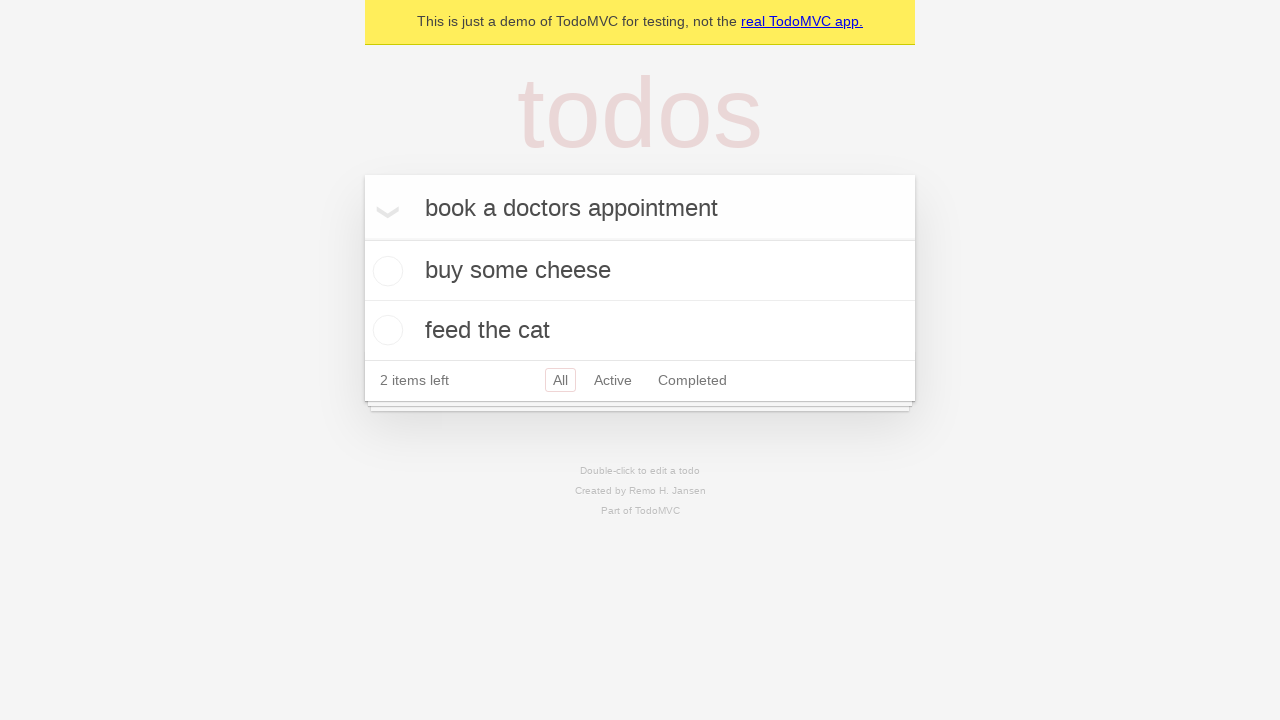

Pressed Enter to create third todo on internal:attr=[placeholder="What needs to be done?"i]
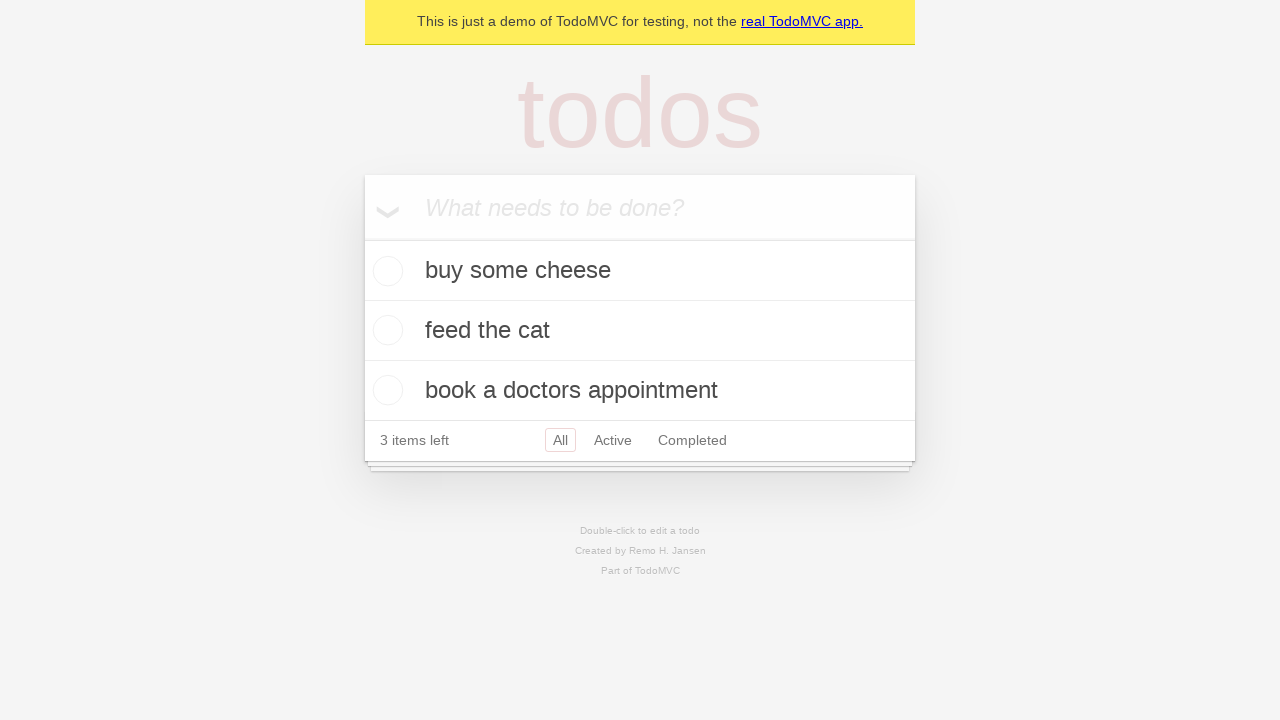

Double-clicked second todo item to enter edit mode at (640, 331) on internal:testid=[data-testid="todo-item"s] >> nth=1
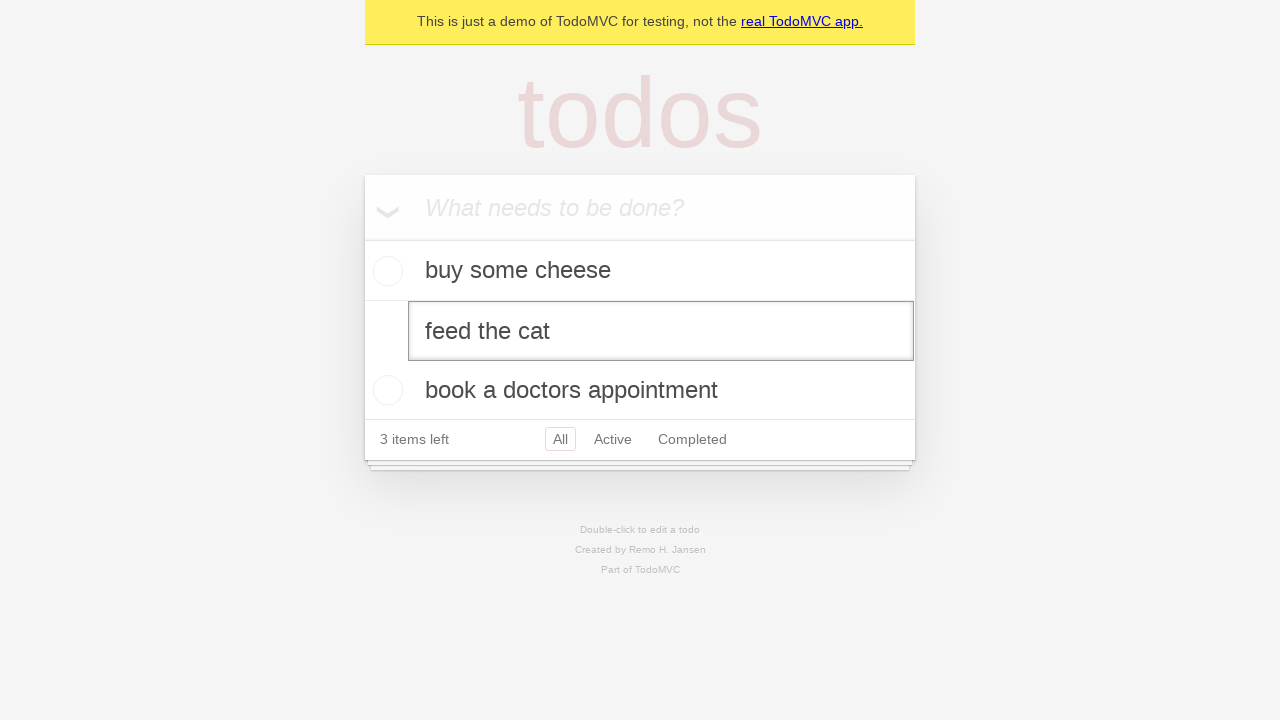

Edit input field became visible for second todo
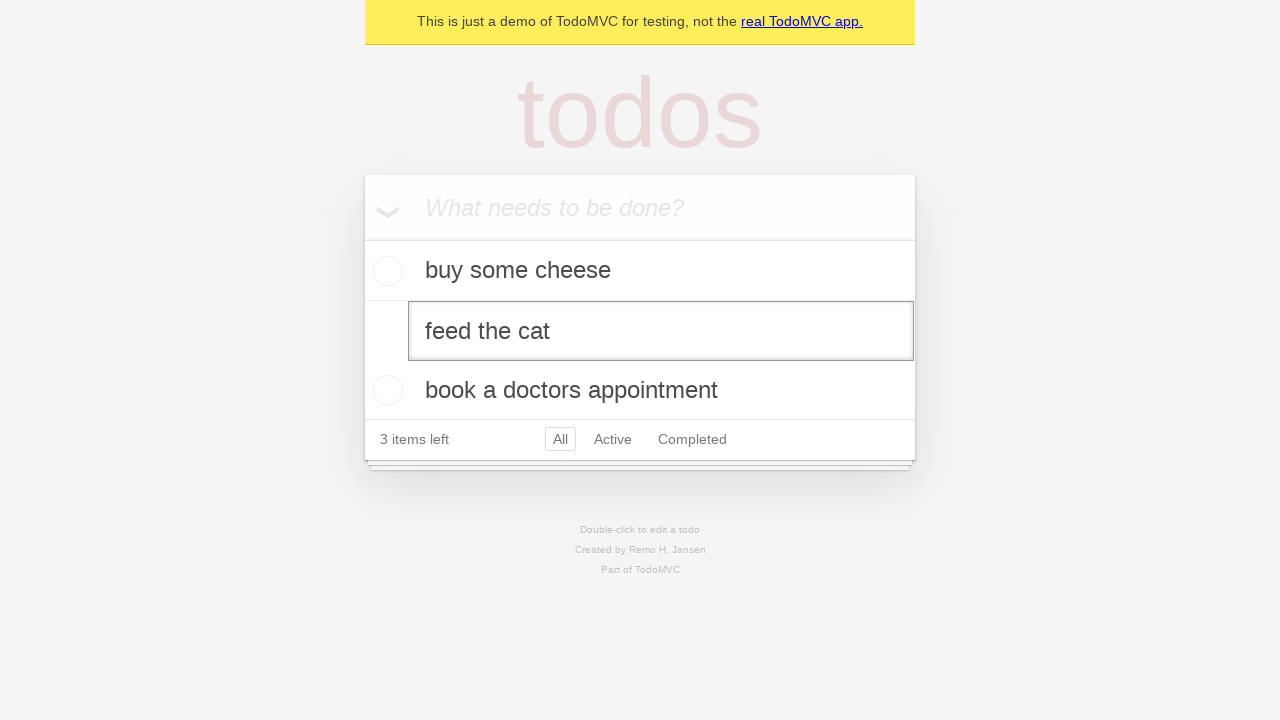

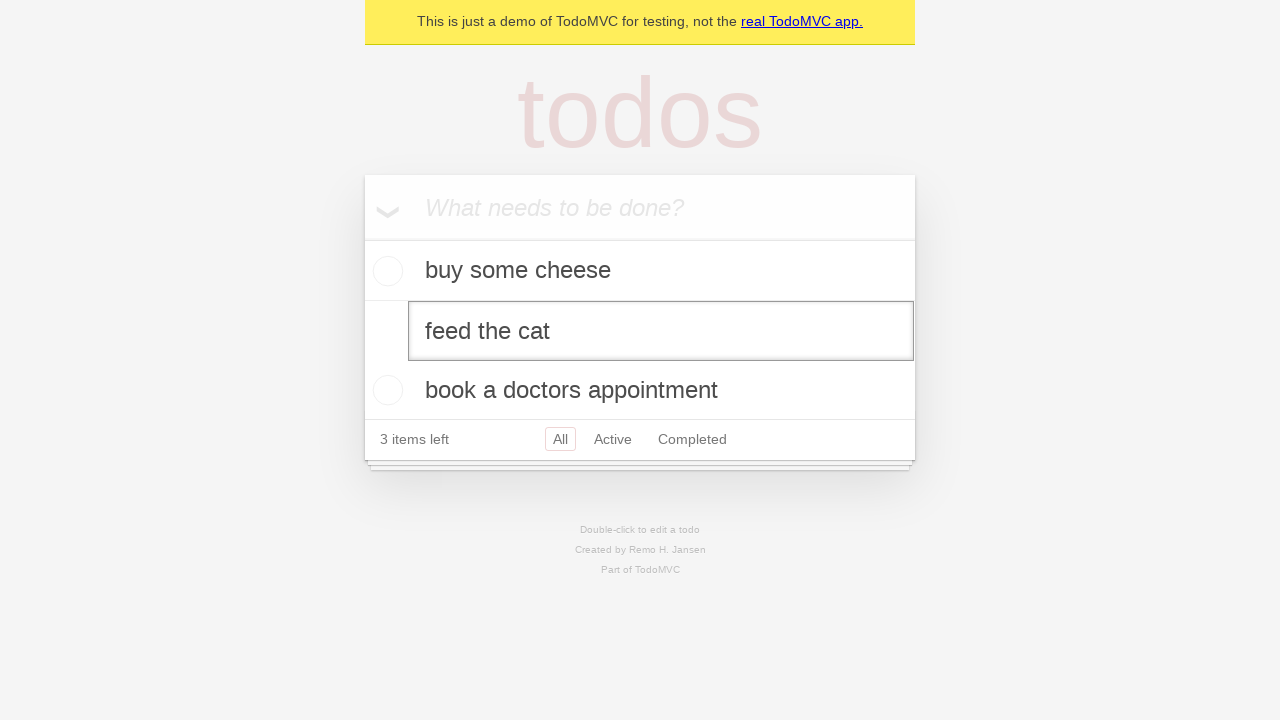